Tests hovering over multiple avatar elements on the Hovers page sequentially

Starting URL: https://practice.cydeo.com/

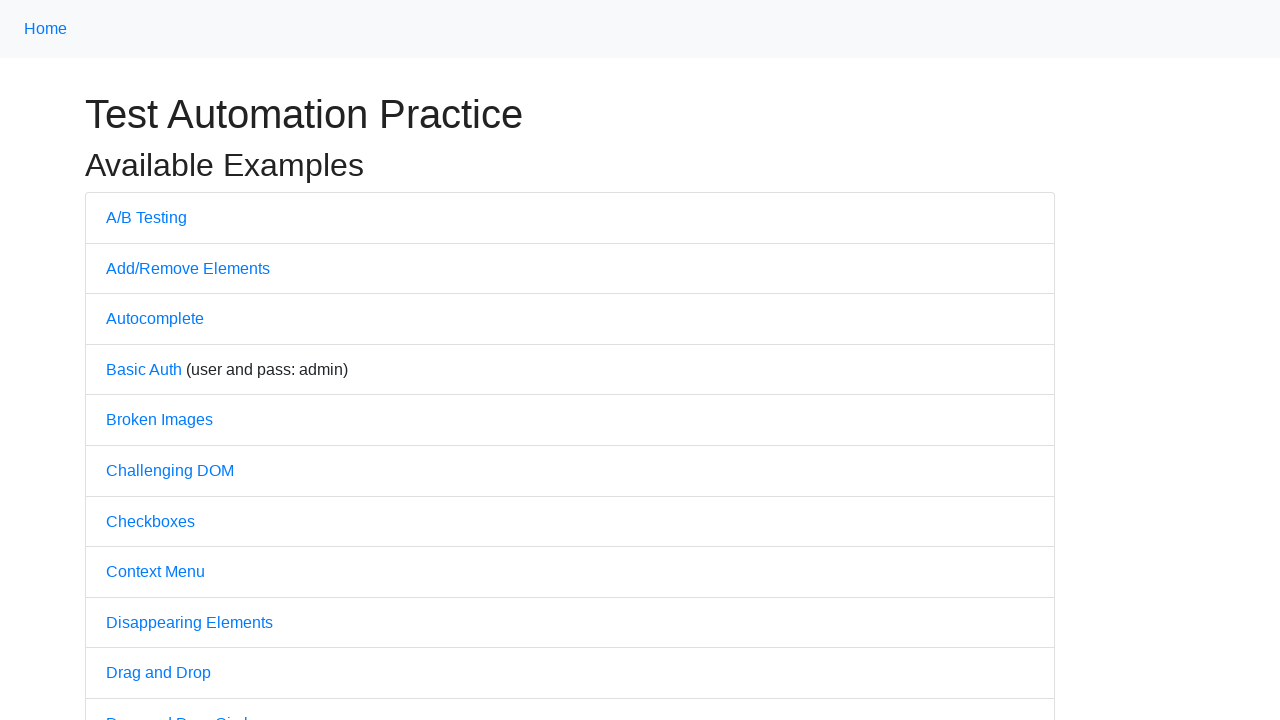

Clicked on Hovers link to navigate to Hovers page at (132, 360) on text='Hovers'
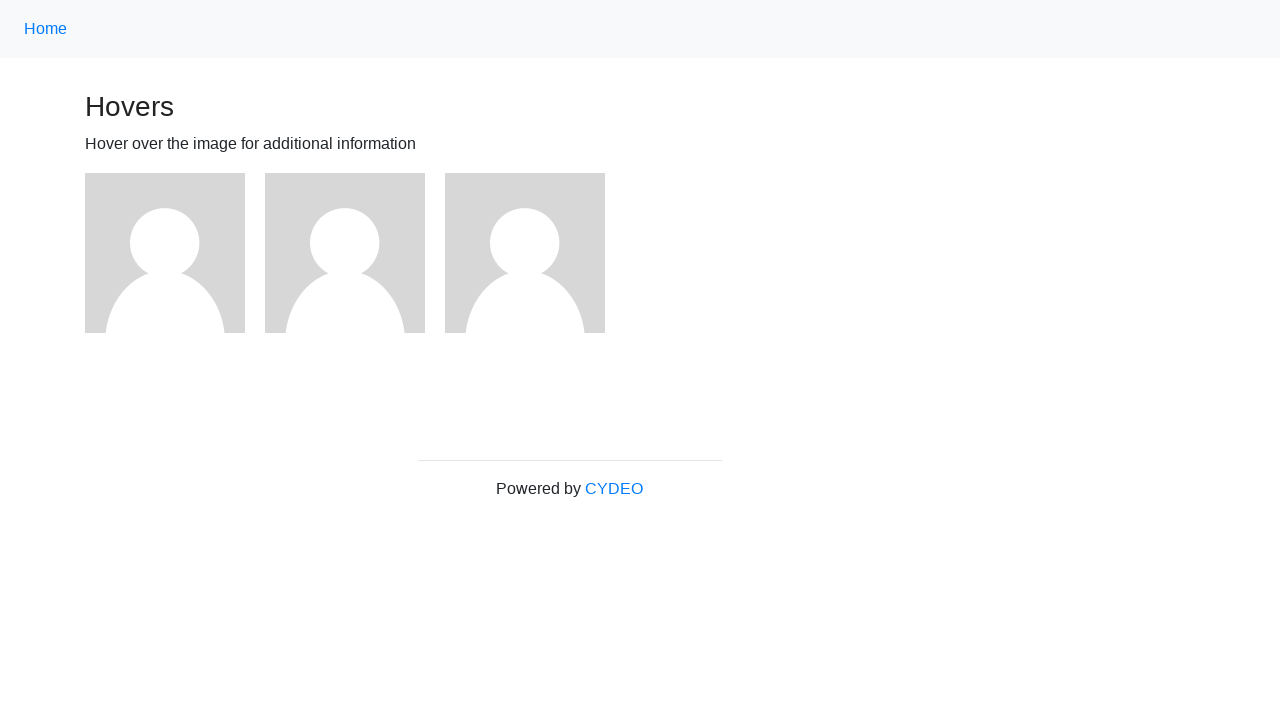

Located all avatar elements on the page
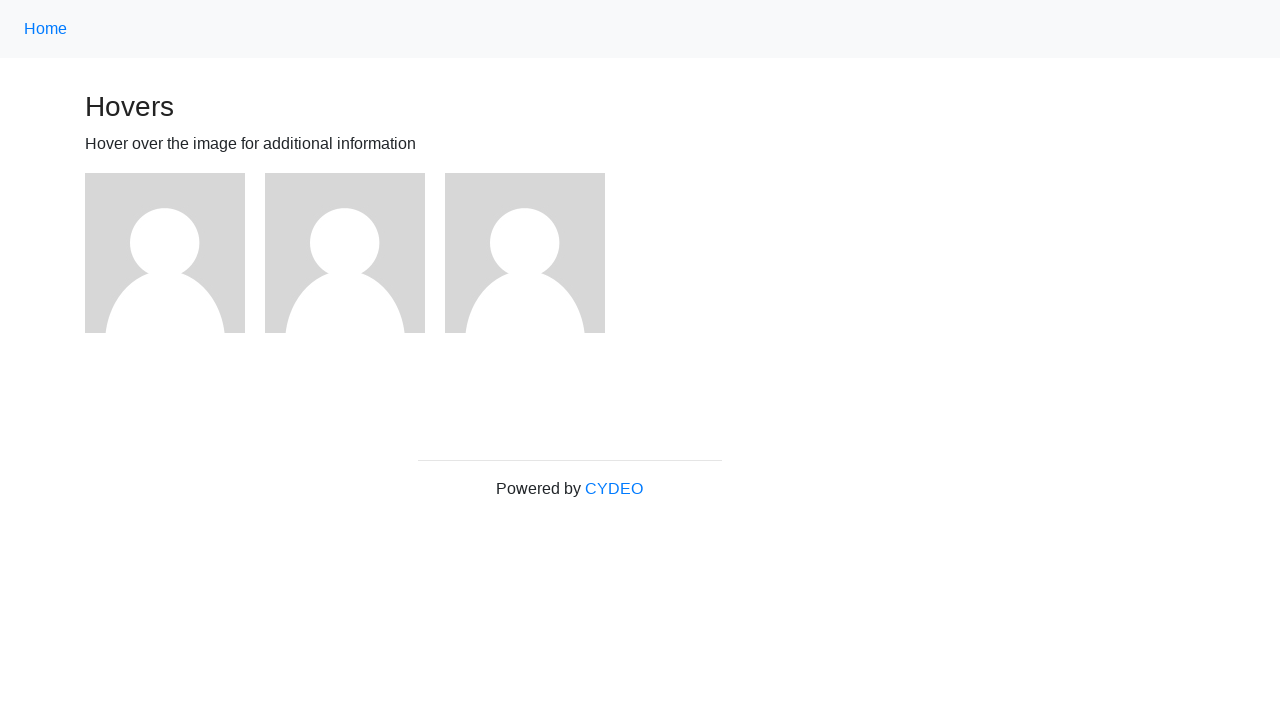

Hovered over an avatar element at (165, 253) on xpath=//img[@src='/img/avatar-blank.jpg' and @alt='User Avatar'] >> nth=0
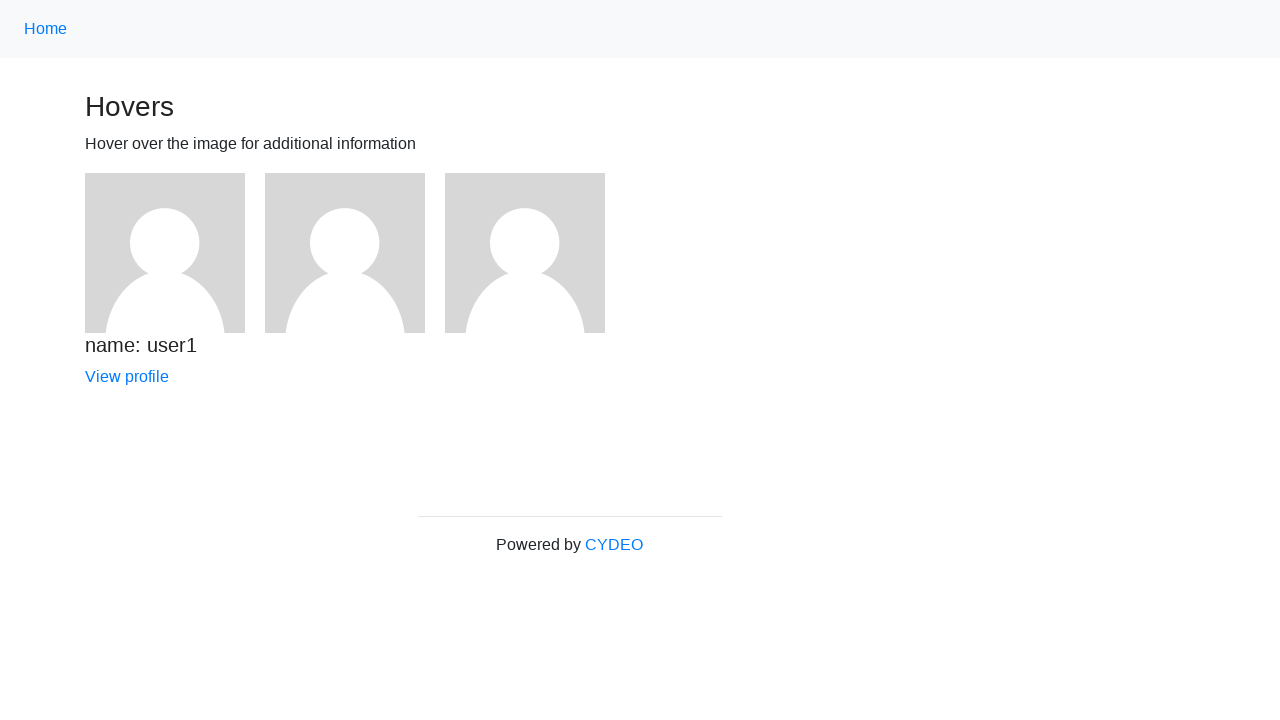

Hovered over an avatar element at (345, 253) on xpath=//img[@src='/img/avatar-blank.jpg' and @alt='User Avatar'] >> nth=1
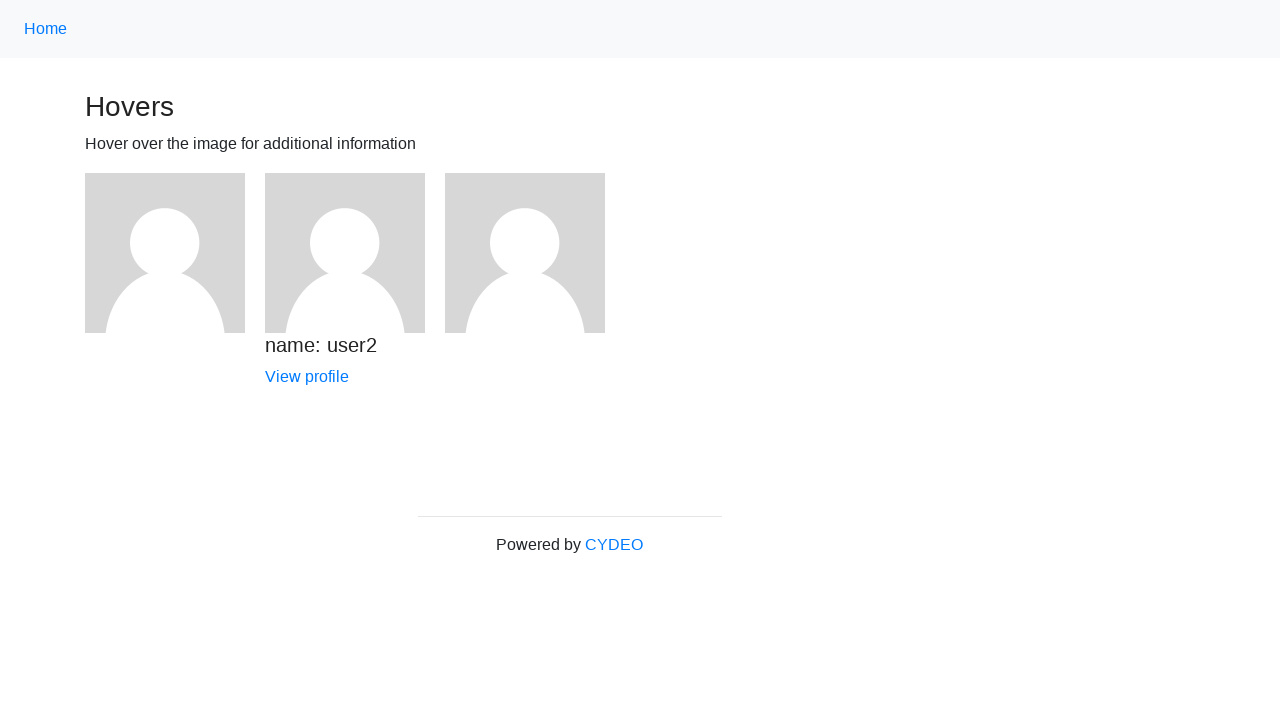

Hovered over an avatar element at (525, 253) on xpath=//img[@src='/img/avatar-blank.jpg' and @alt='User Avatar'] >> nth=2
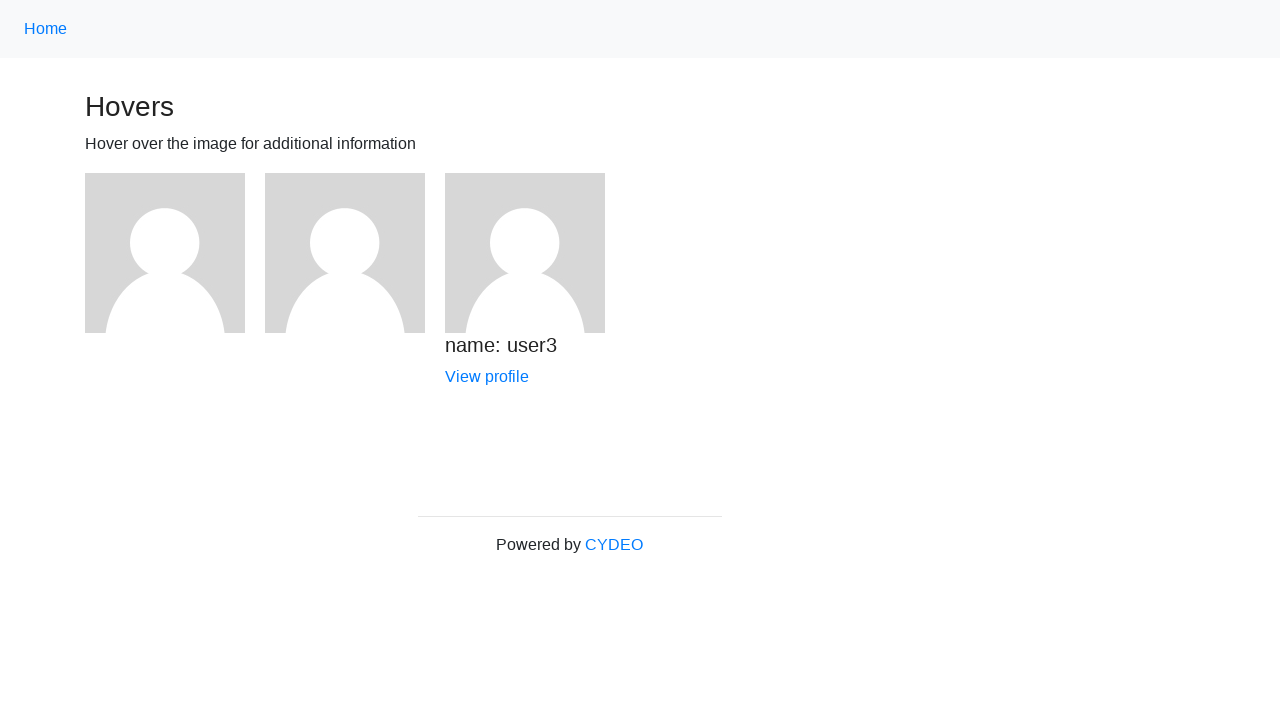

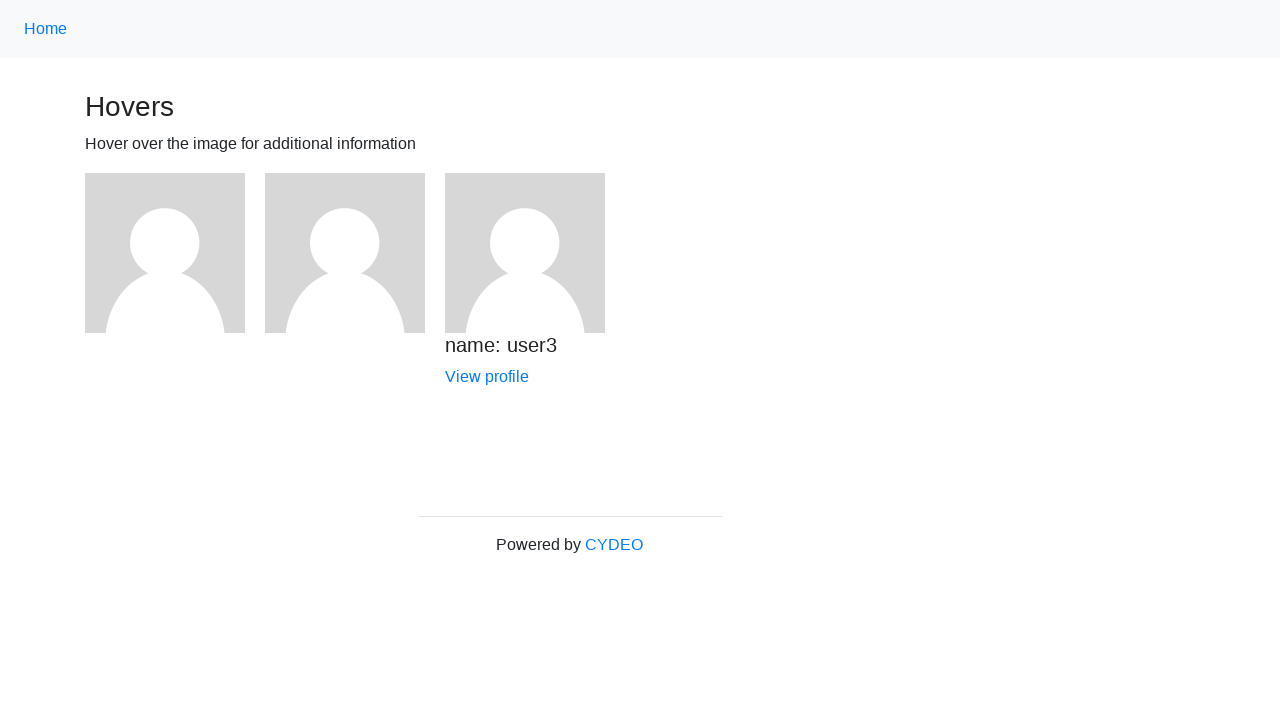